Tests form interaction by reading a value from an image element's attribute, calculating a mathematical function, filling in the answer, selecting checkbox and radio button options, and submitting the form.

Starting URL: http://suninjuly.github.io/get_attribute.html

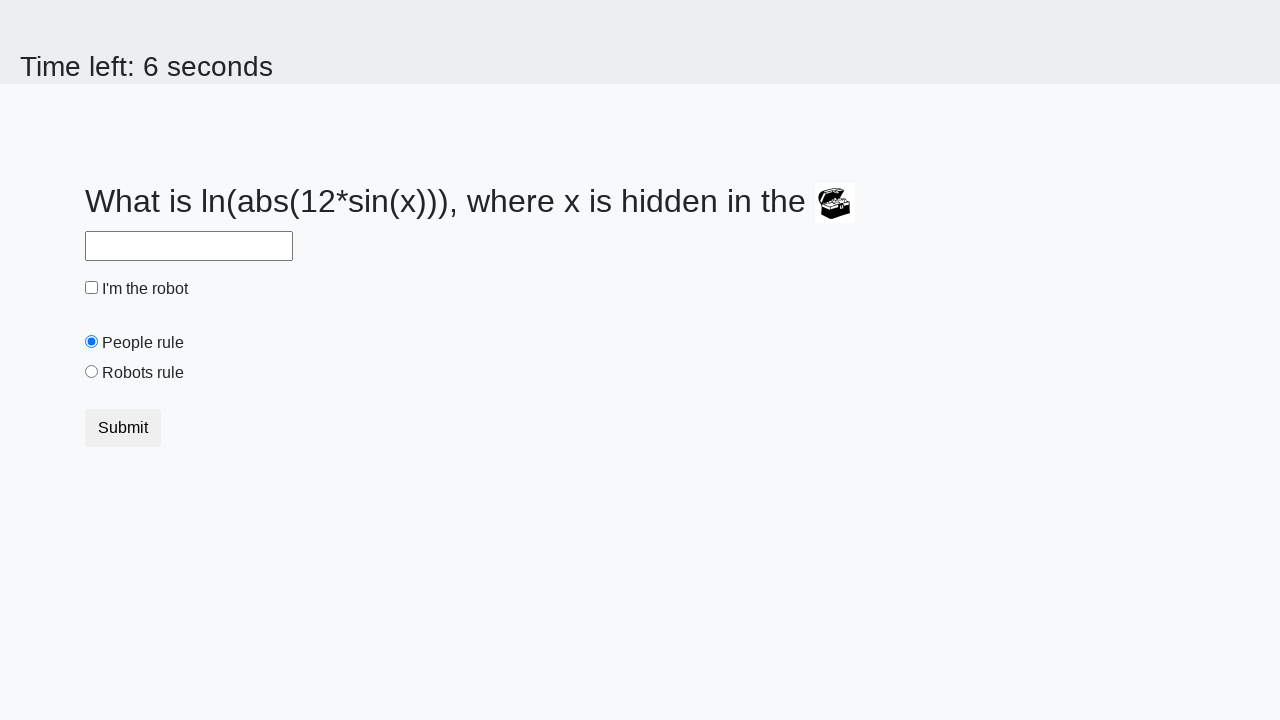

Located treasure image element
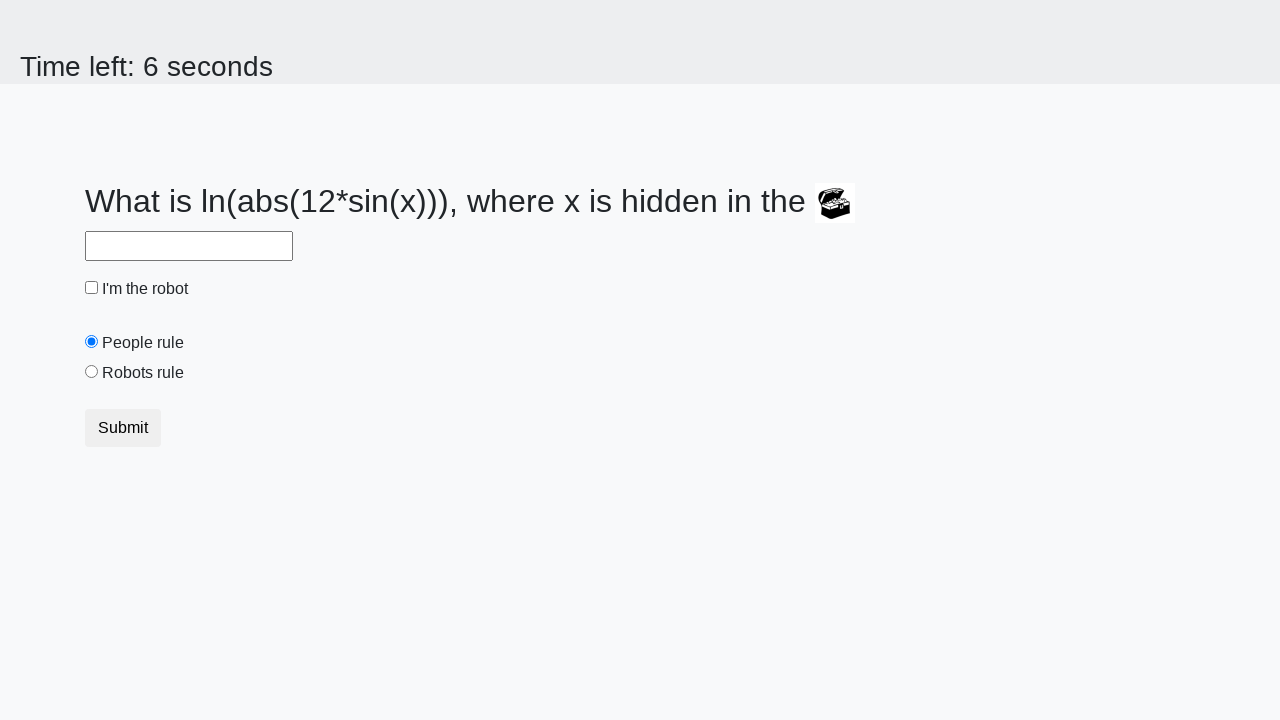

Retrieved valuex attribute from treasure element: 103
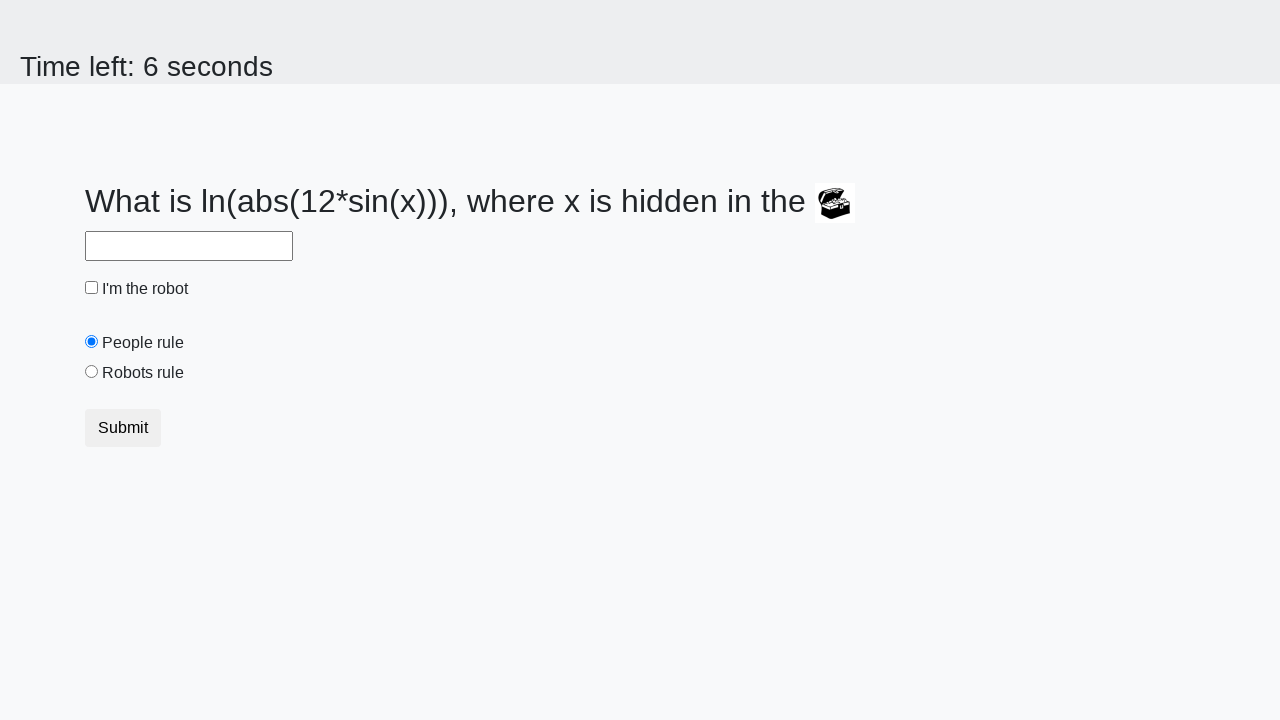

Calculated mathematical function result: 2.0116796413407005
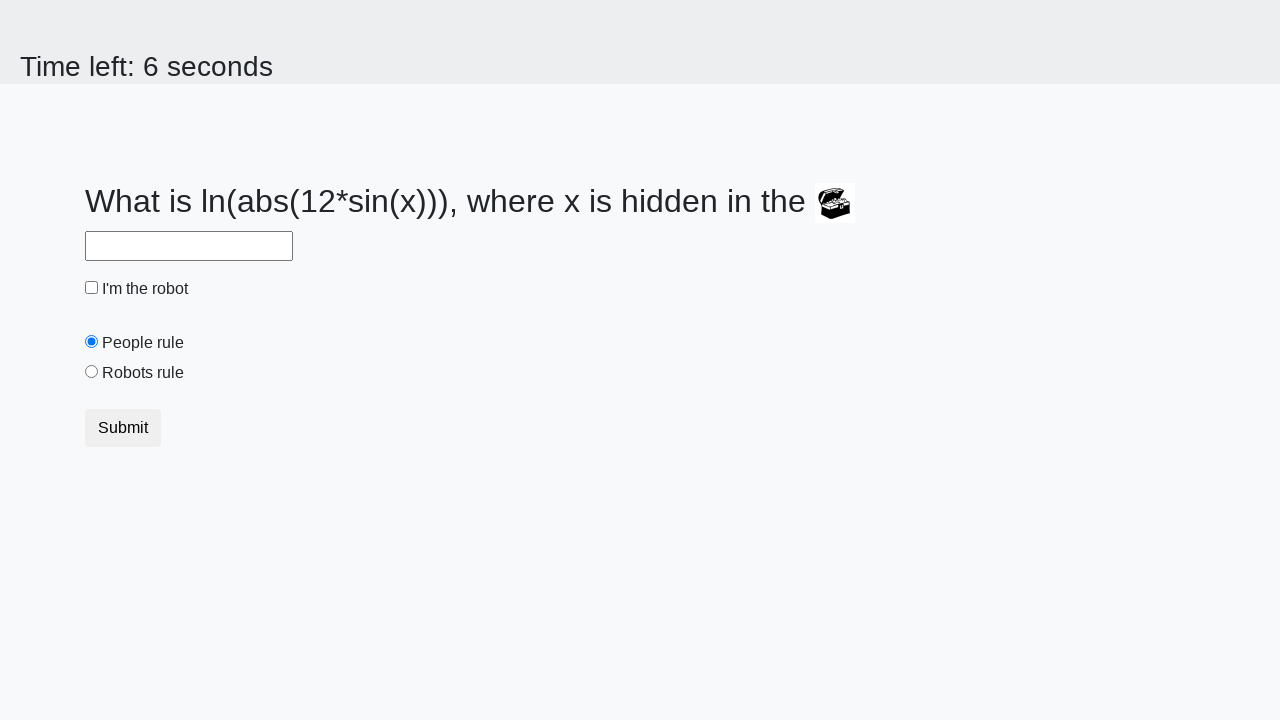

Filled answer field with calculated value: 2.0116796413407005 on input:required
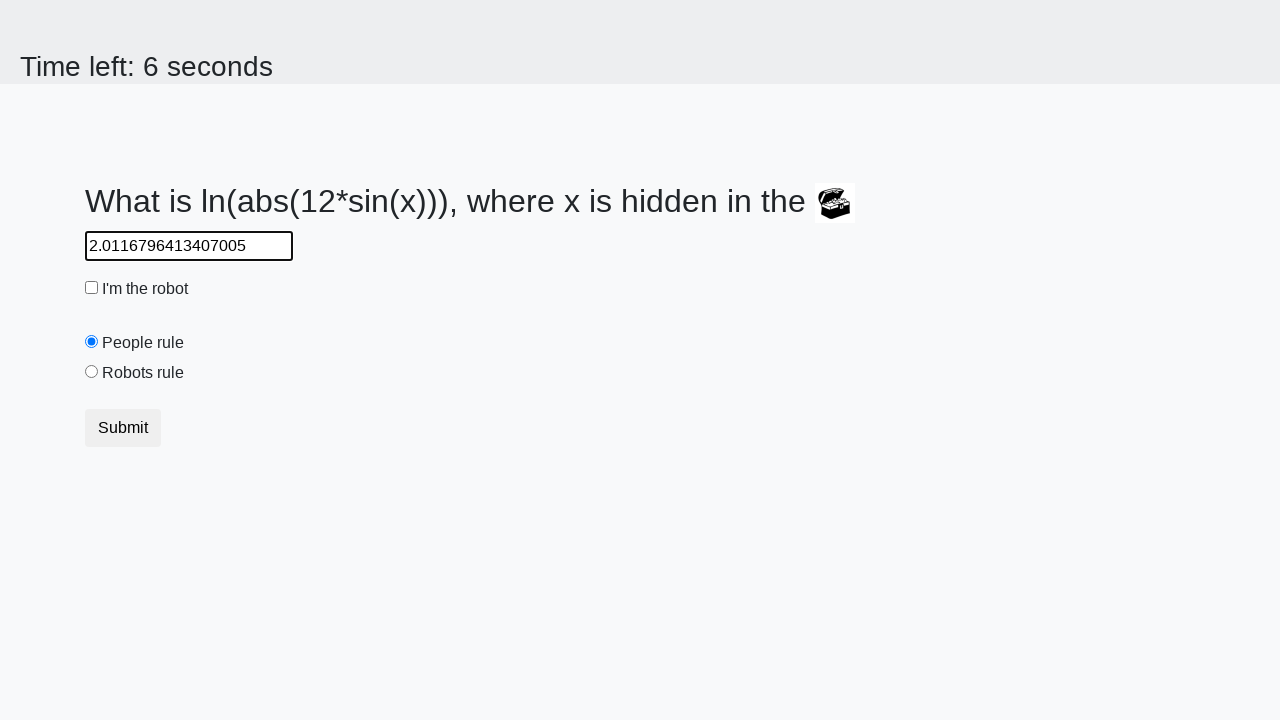

Checked the 'I'm the robot' checkbox at (92, 288) on #robotCheckbox
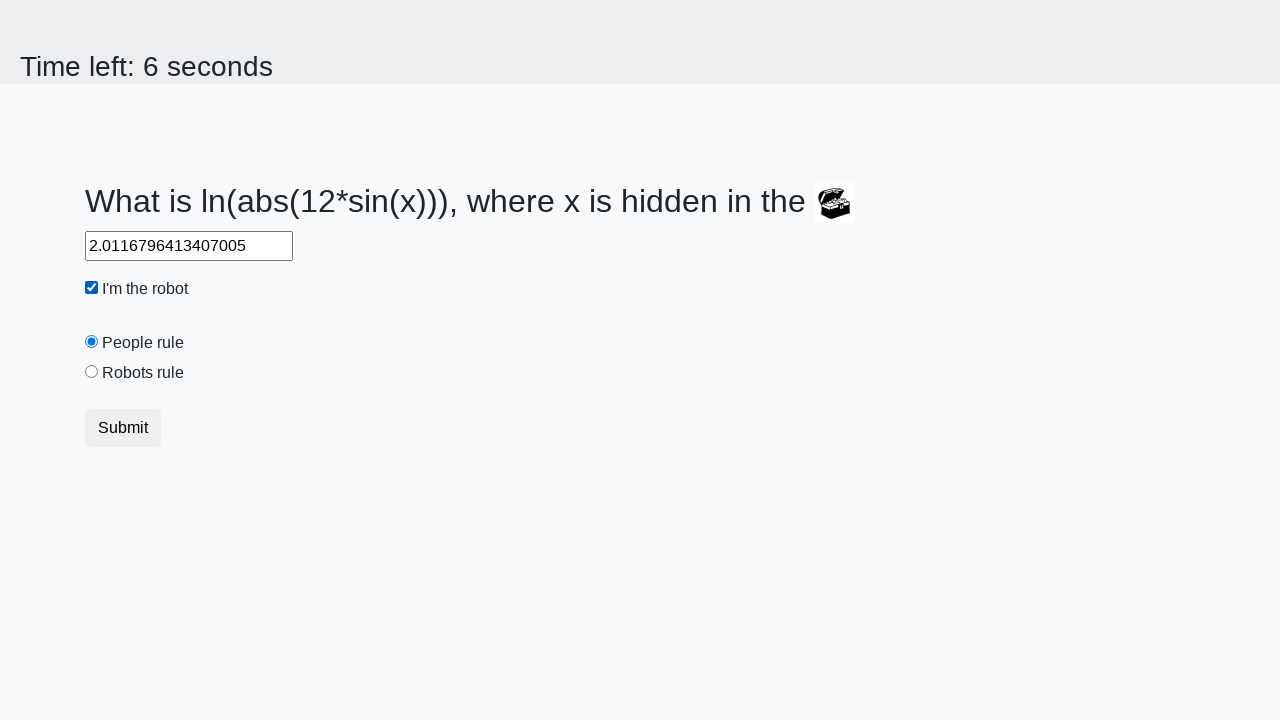

Selected the 'Robots rule!' radio button at (92, 372) on #robotsRule
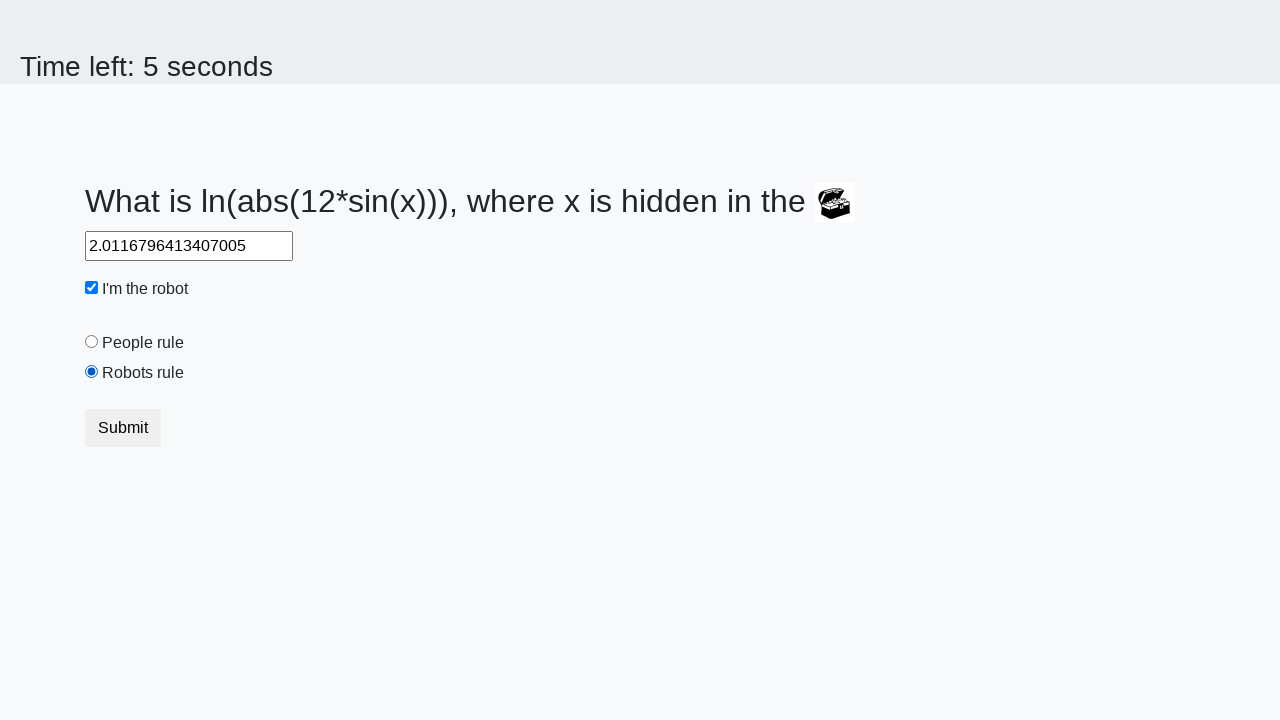

Clicked the Submit button to submit the form at (123, 428) on button.btn
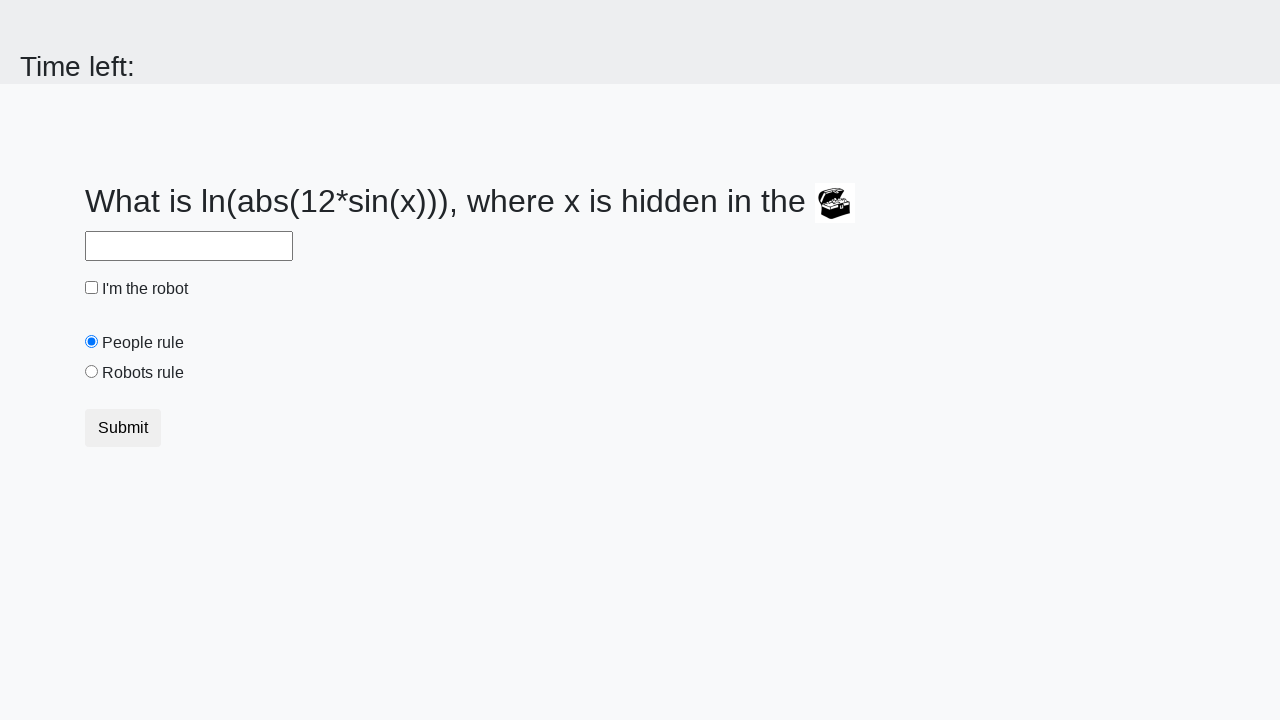

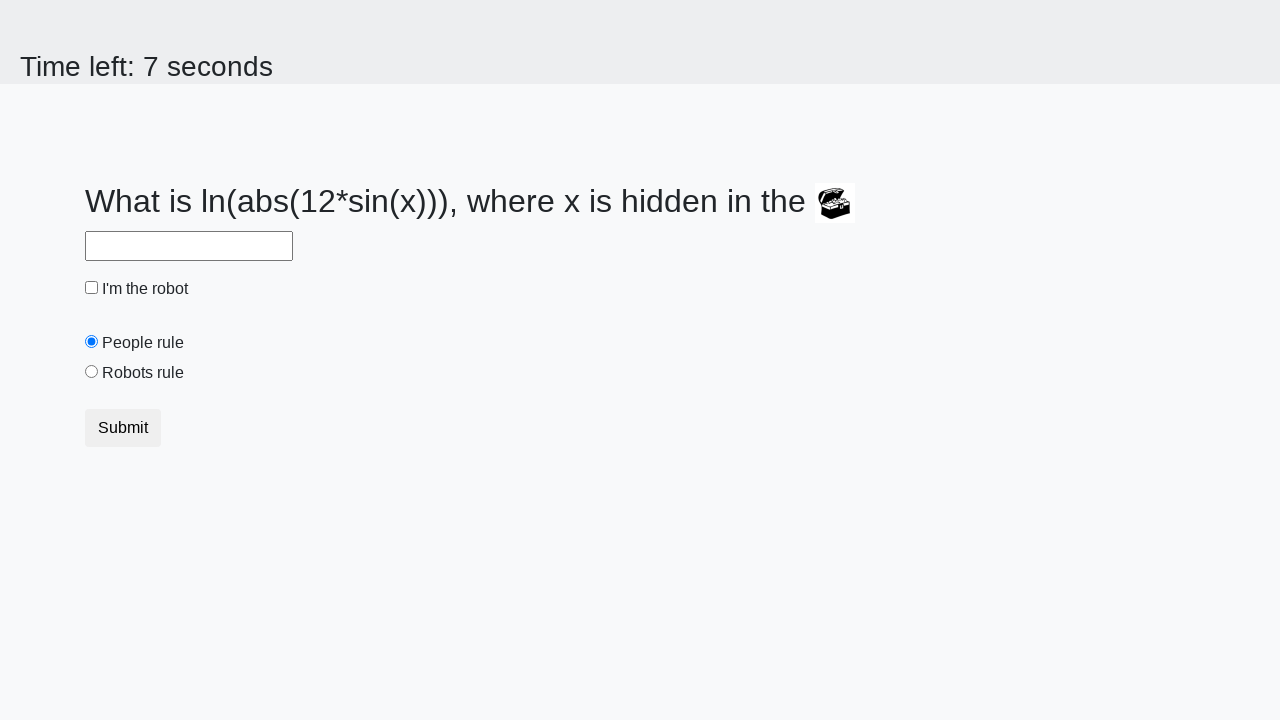